Clicks on the Info submenu link and verifies navigation to the info page with correct URL and page title

Starting URL: https://www.99-bottles-of-beer.net/

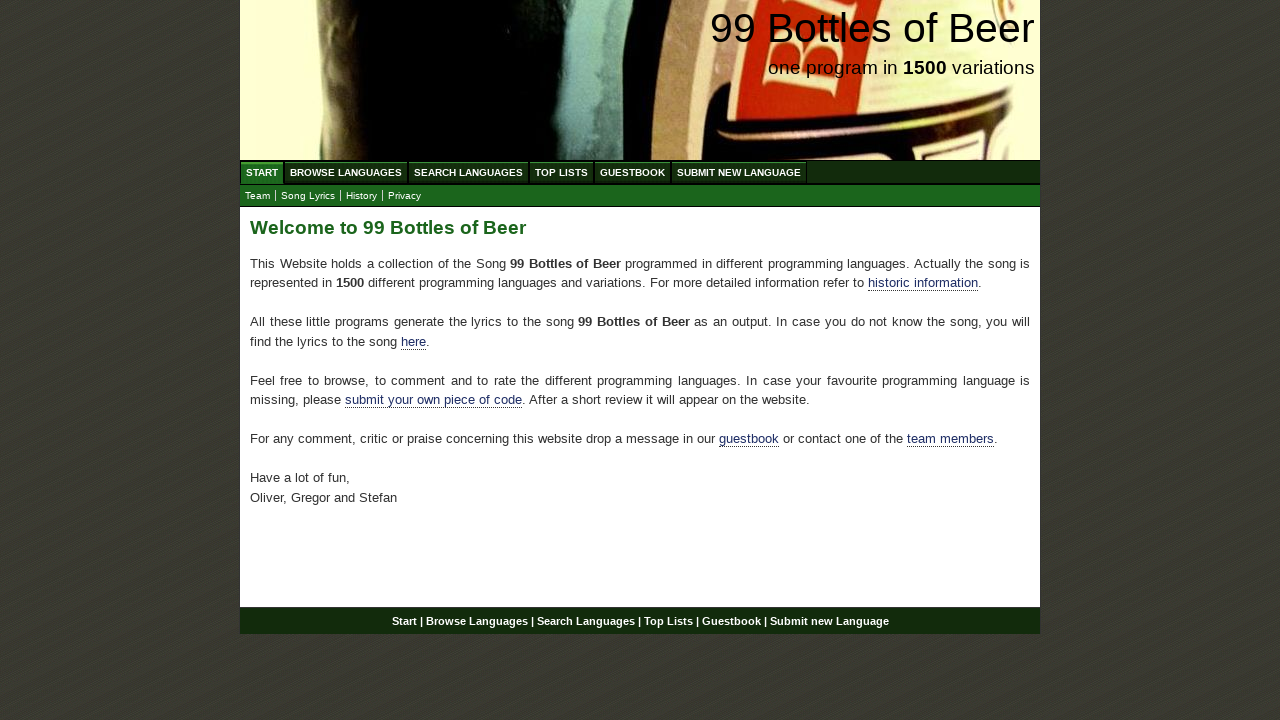

Clicked on Info submenu link at (362, 196) on xpath=//ul[@id='submenu']/li/a[@href='info.html']
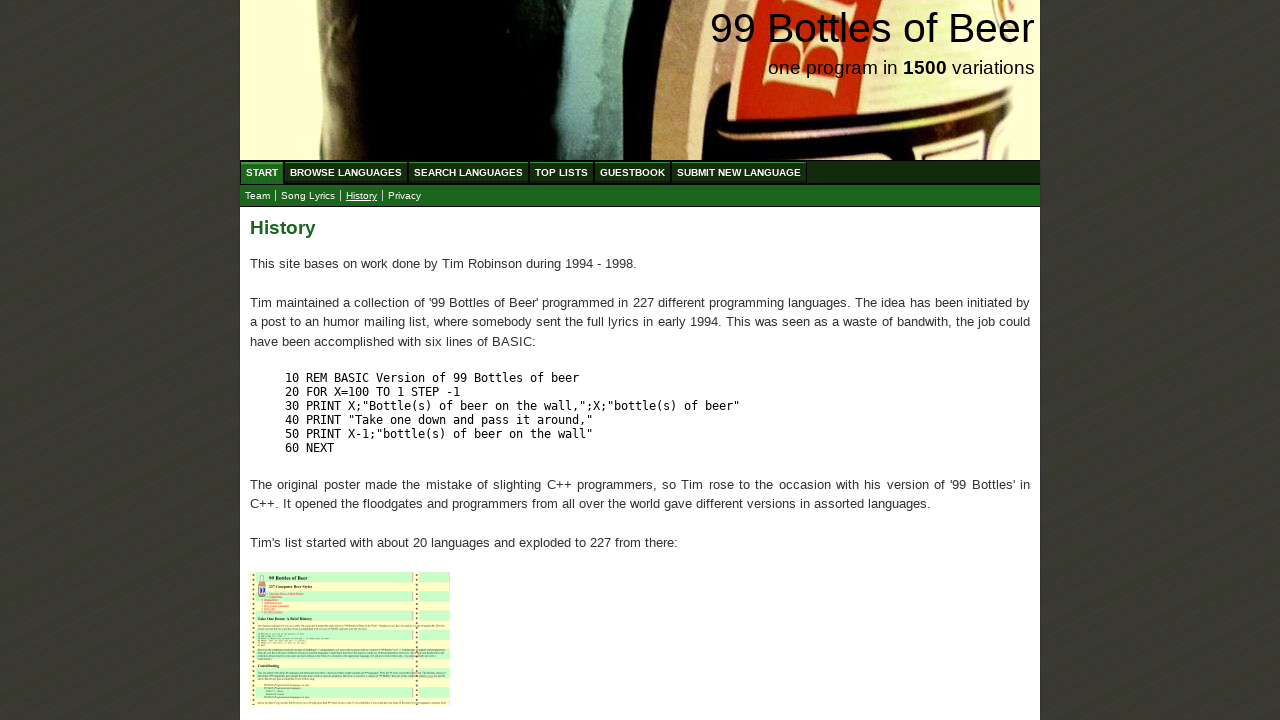

Info page loaded and title element is present
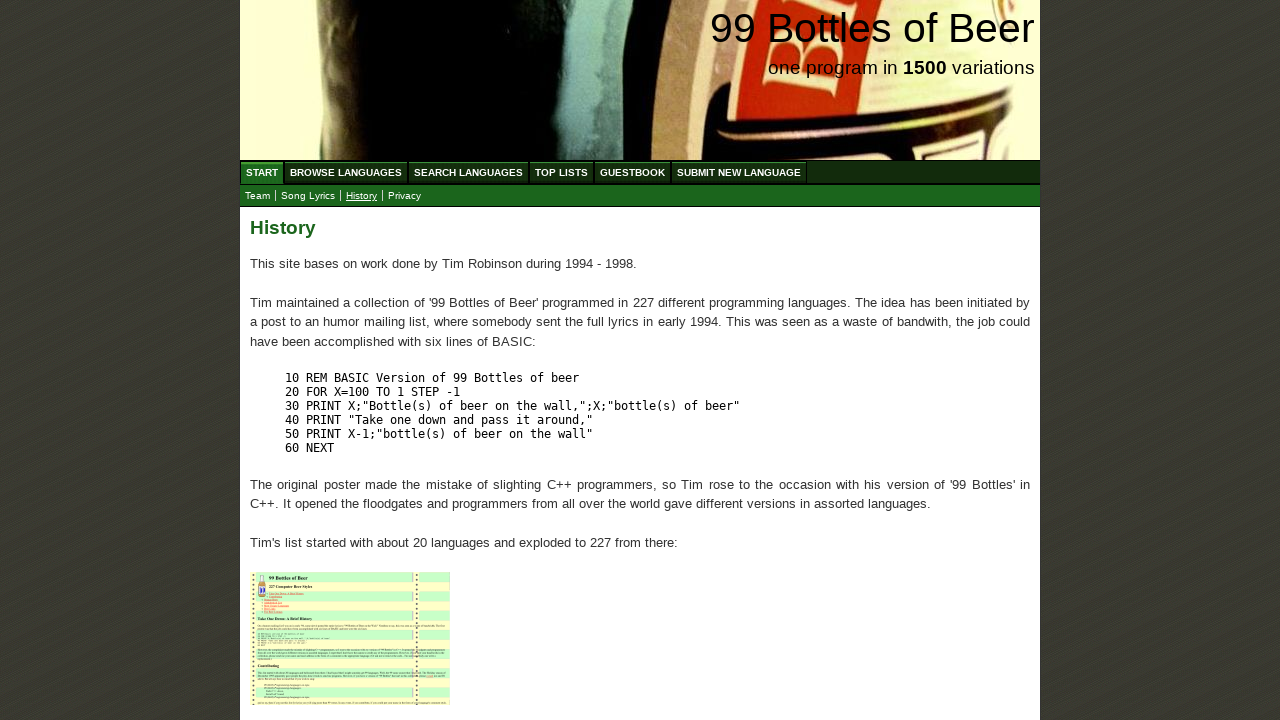

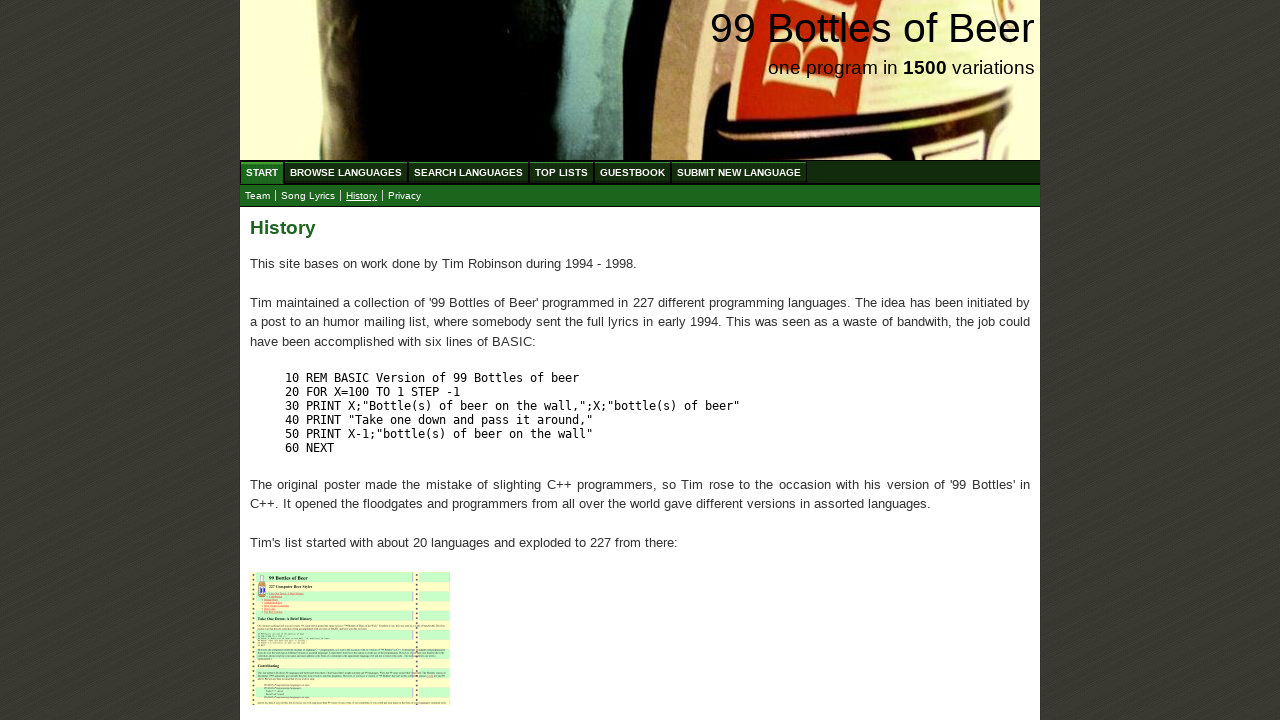